Tests conditional statements by extracting text from a login page header and verifying it matches expected values using if-else logic

Starting URL: https://www.tutorialspoint.com/selenium/practice/login.php

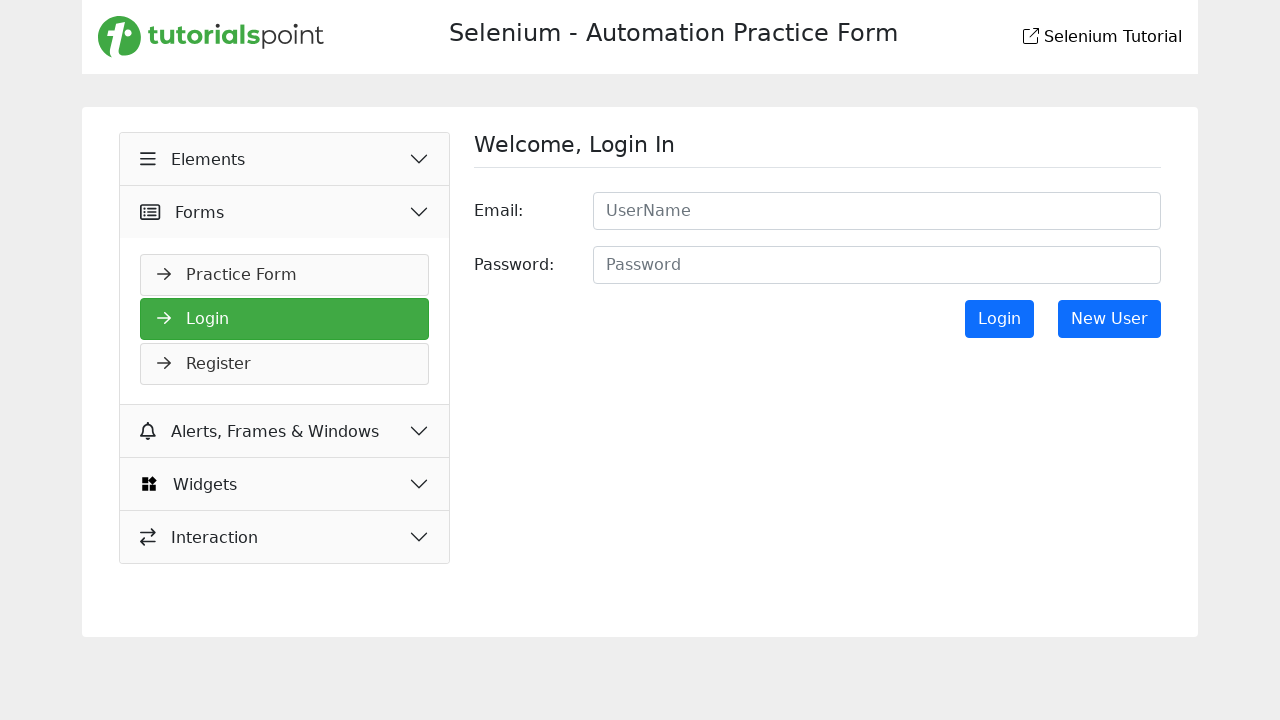

Navigated to login page
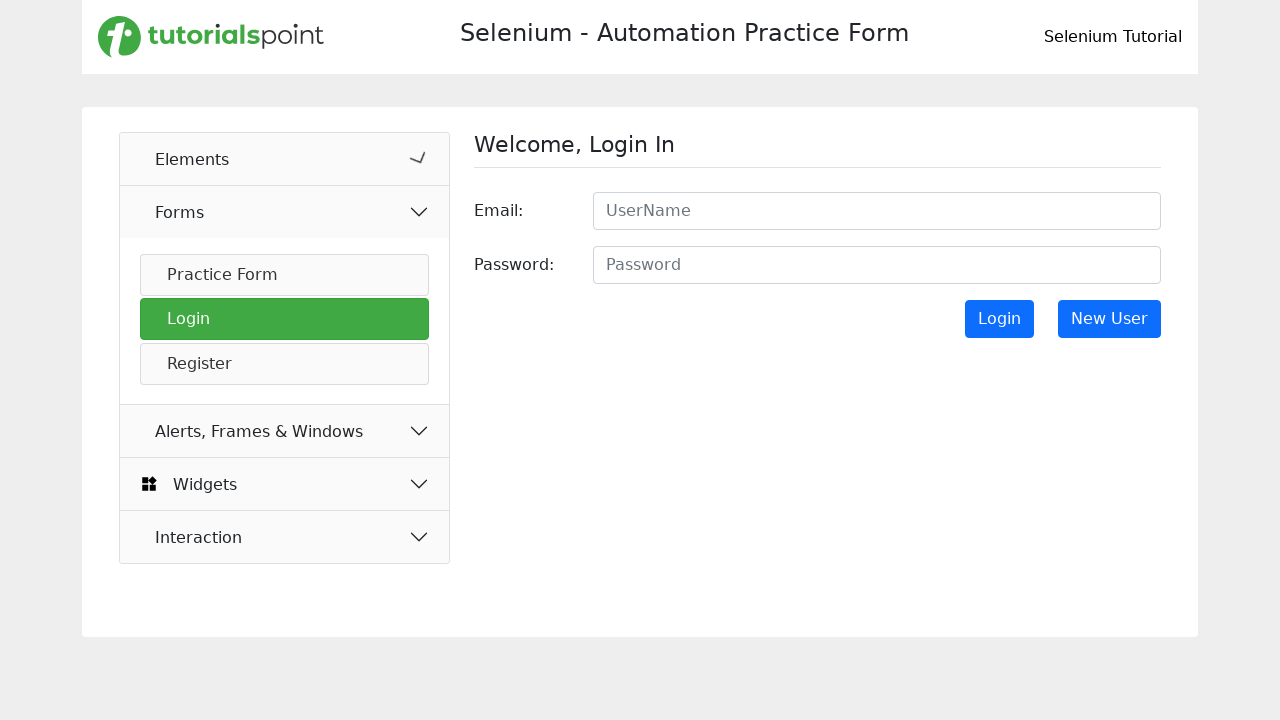

Extracted heading text from login form h1 element
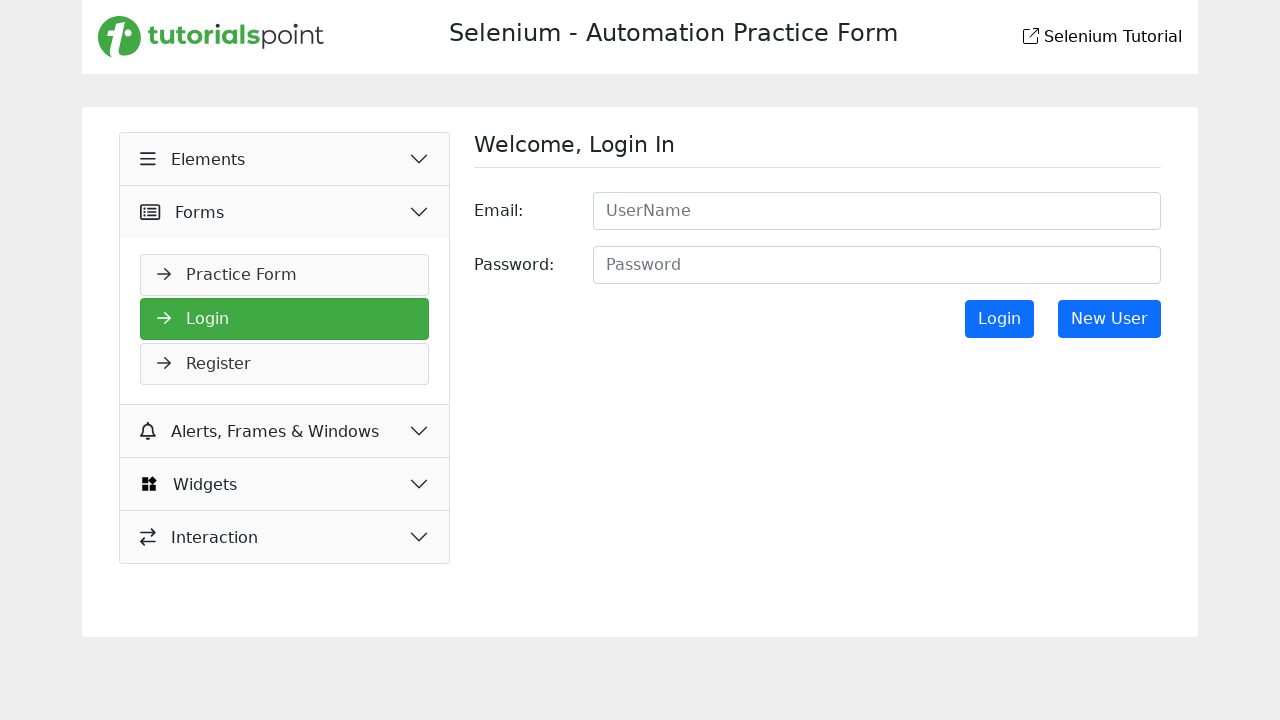

Verified heading text matches expected value 'Welcome, Login In'
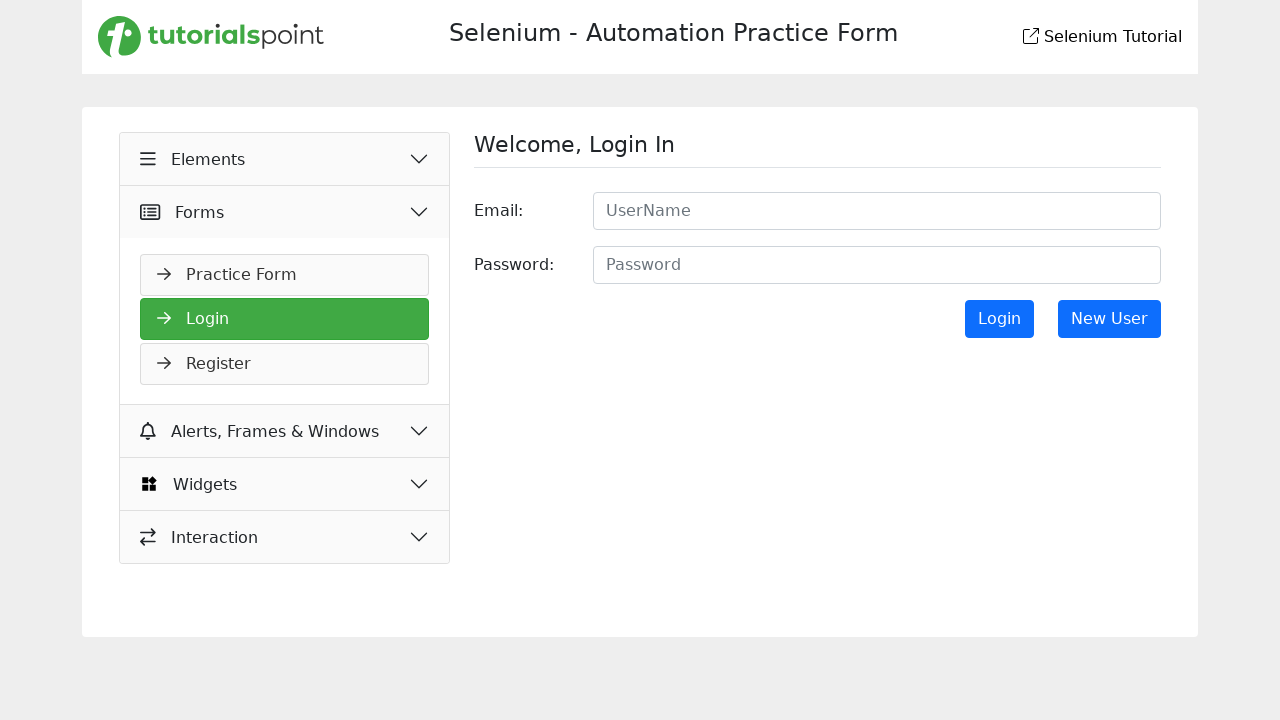

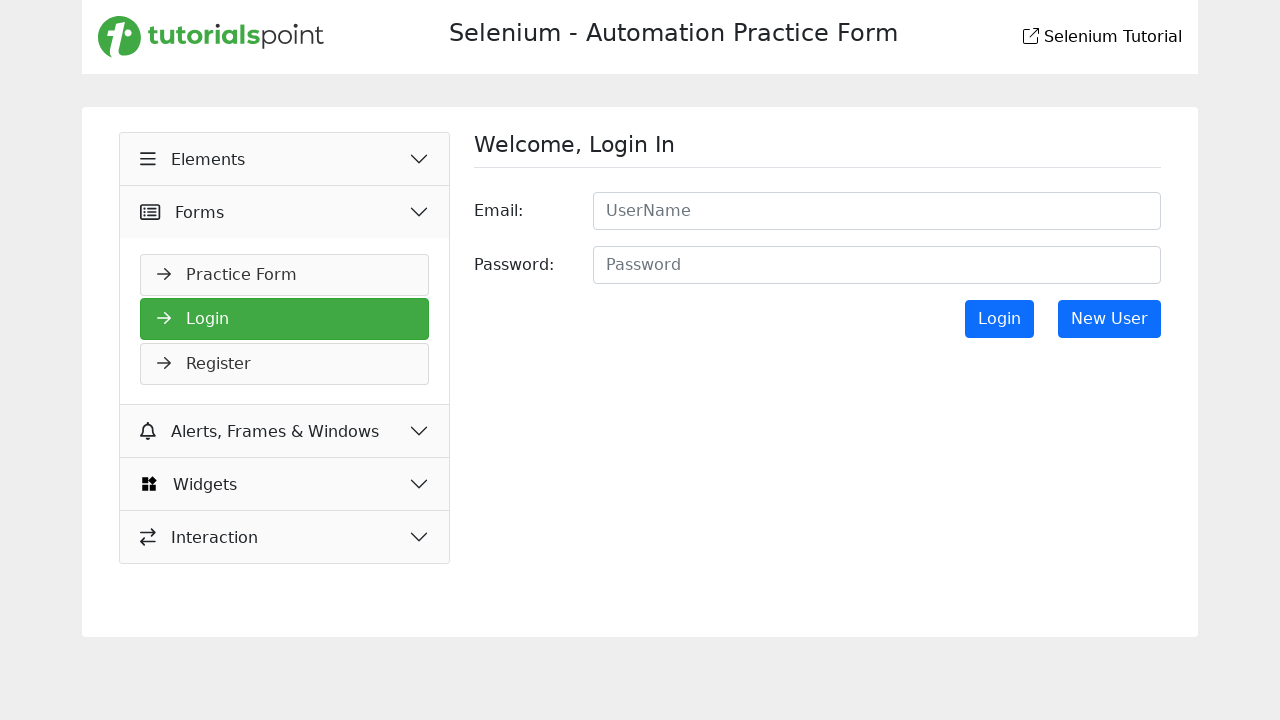